Fills out a text box form with user information including name, email, and addresses, then submits the form

Starting URL: https://demoqa.com/text-box

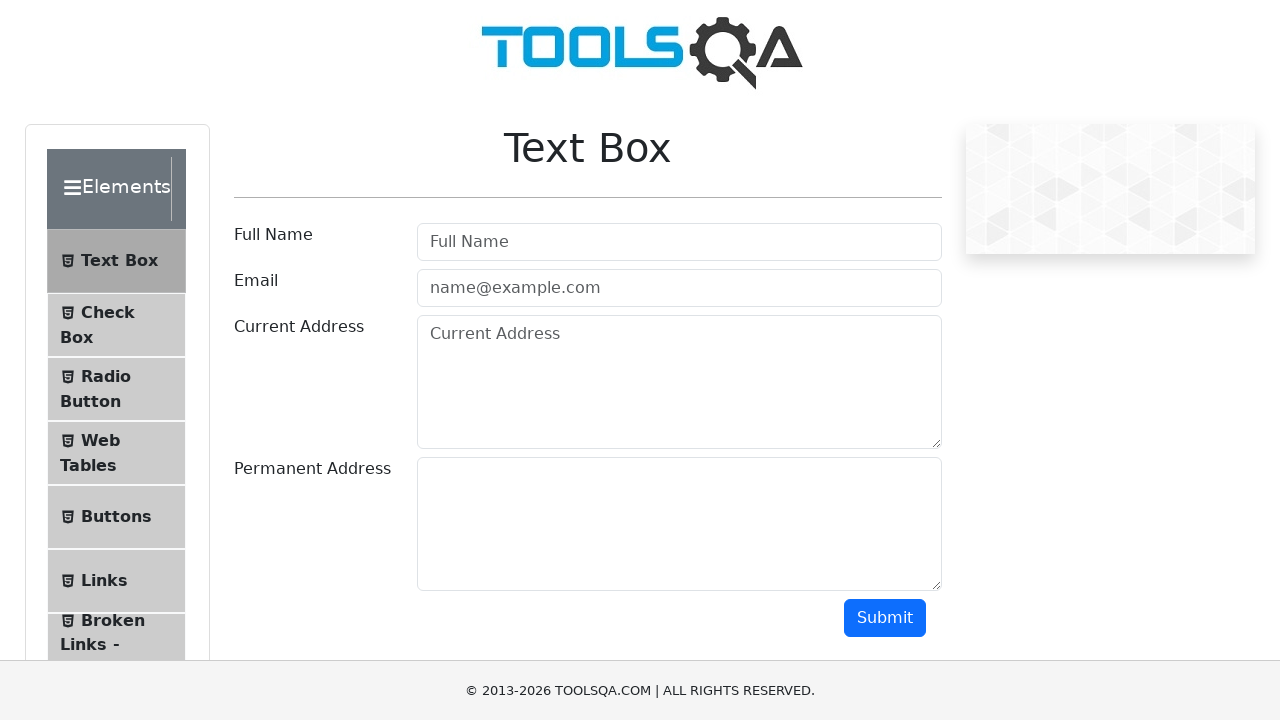

Filled full name field with 'John Smith' on #userName
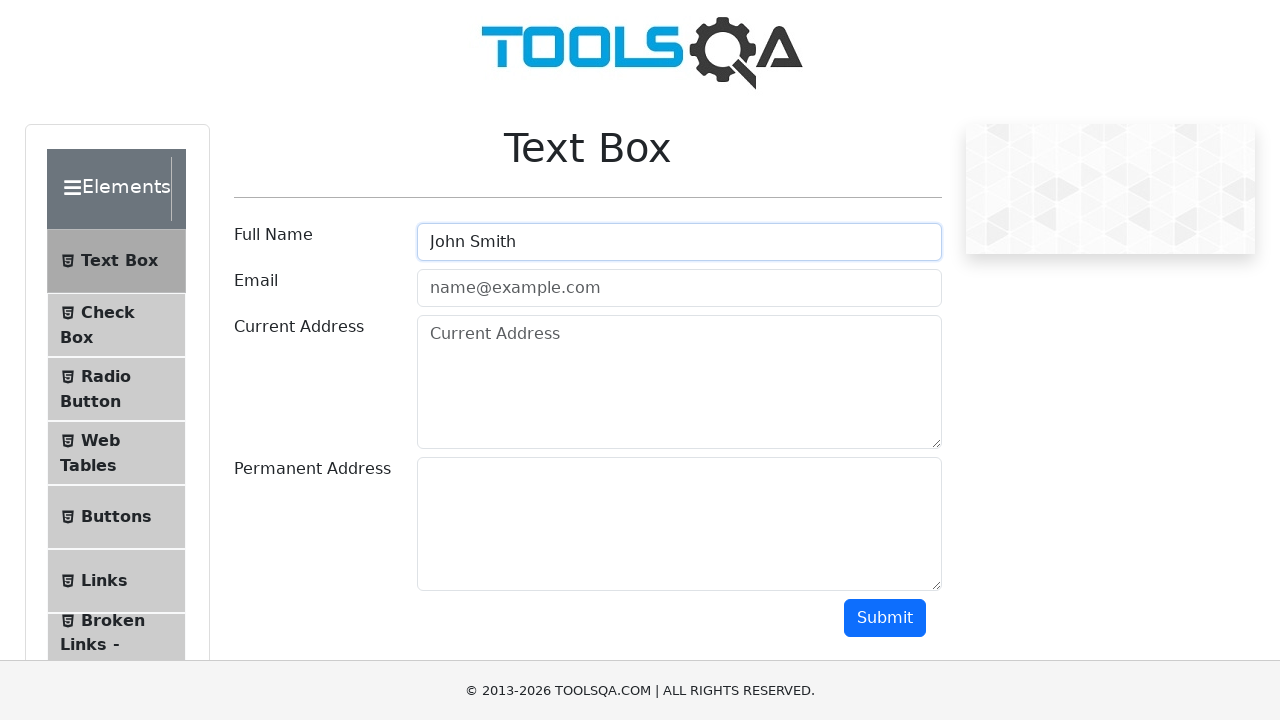

Filled email field with 'john.smith@example.com' on #userEmail
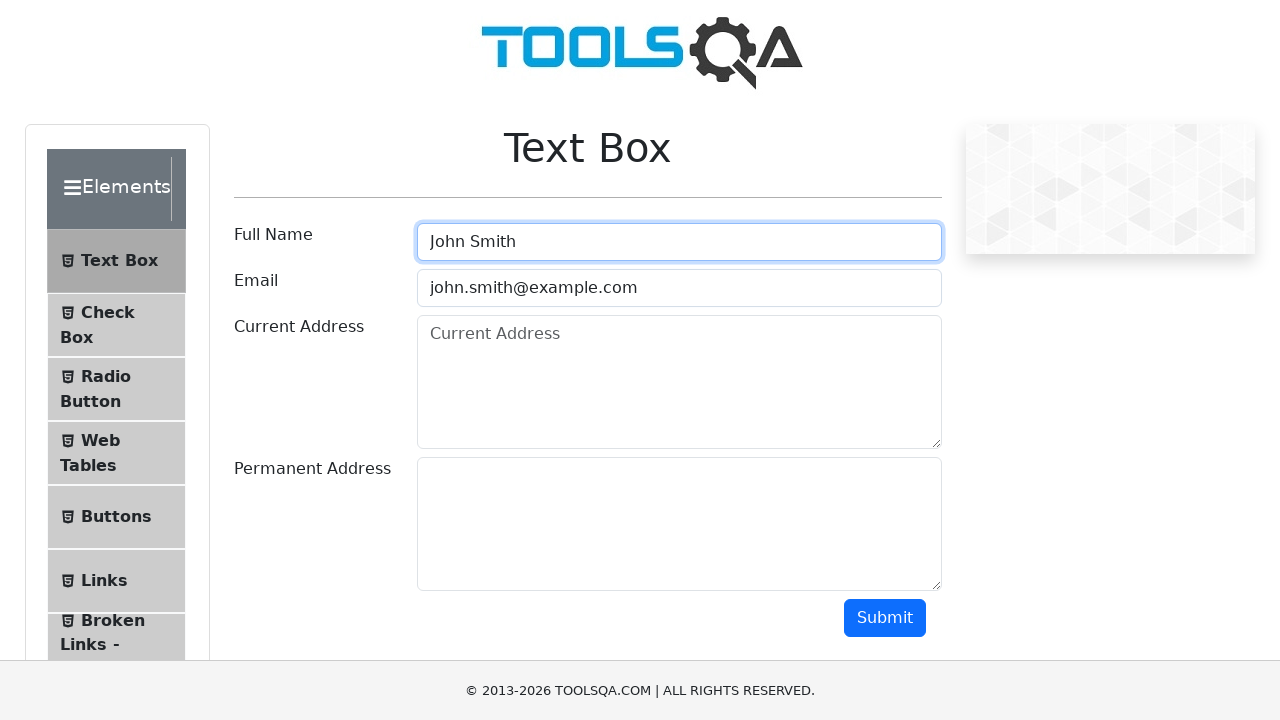

Filled current address field with '123 Main Street, Apartment 4B, New York, NY 10001' on #currentAddress
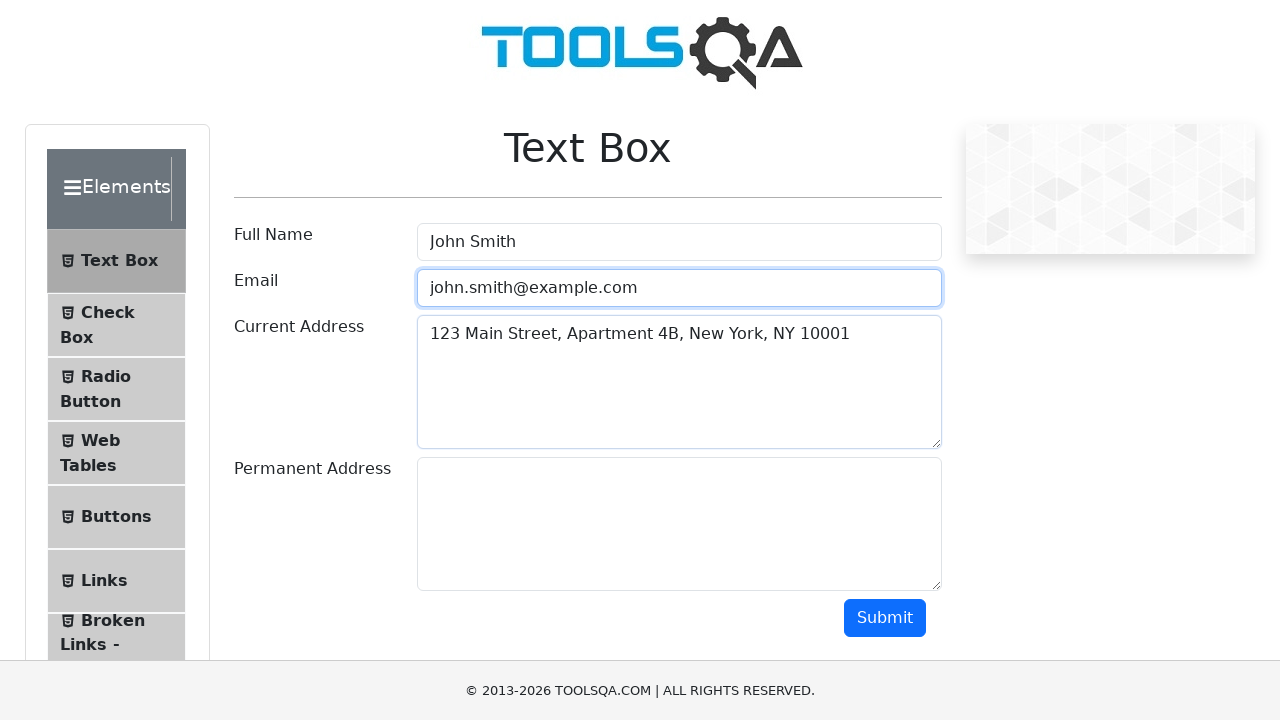

Filled permanent address field with '456 Oak Avenue, Springfield, IL 62701' on #permanentAddress
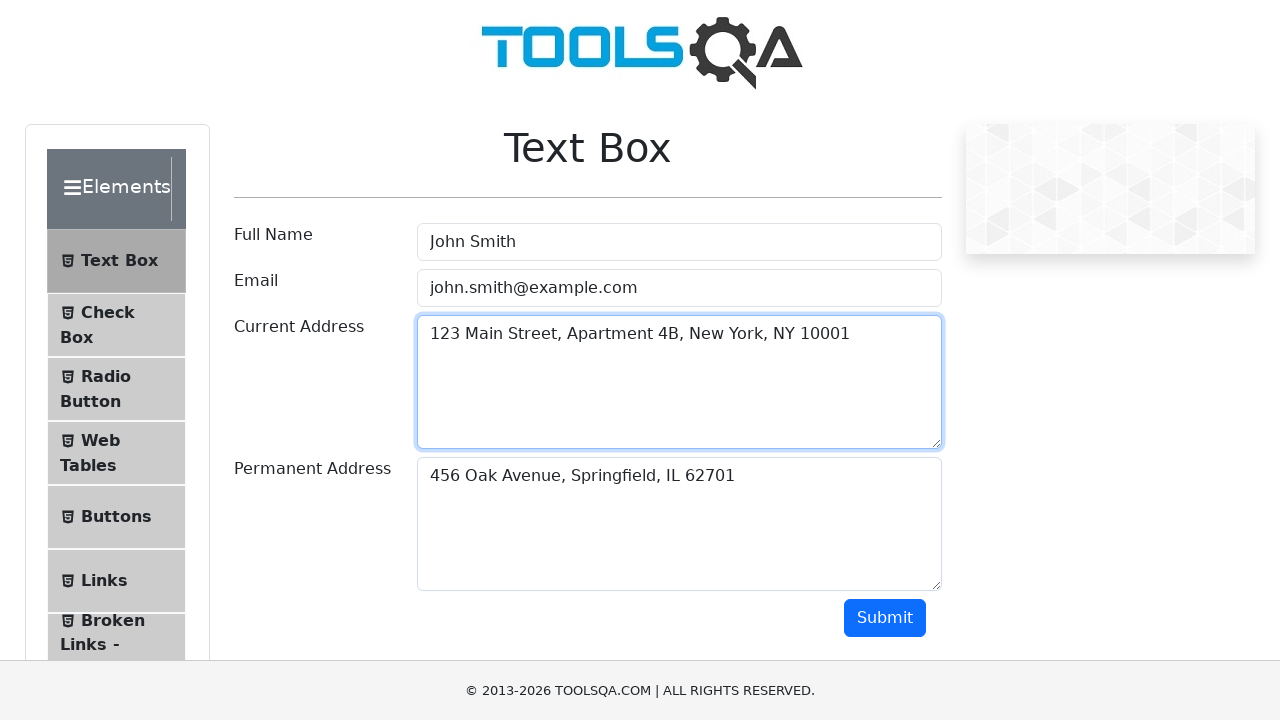

Clicked submit button to submit the text box form at (885, 618) on #submit
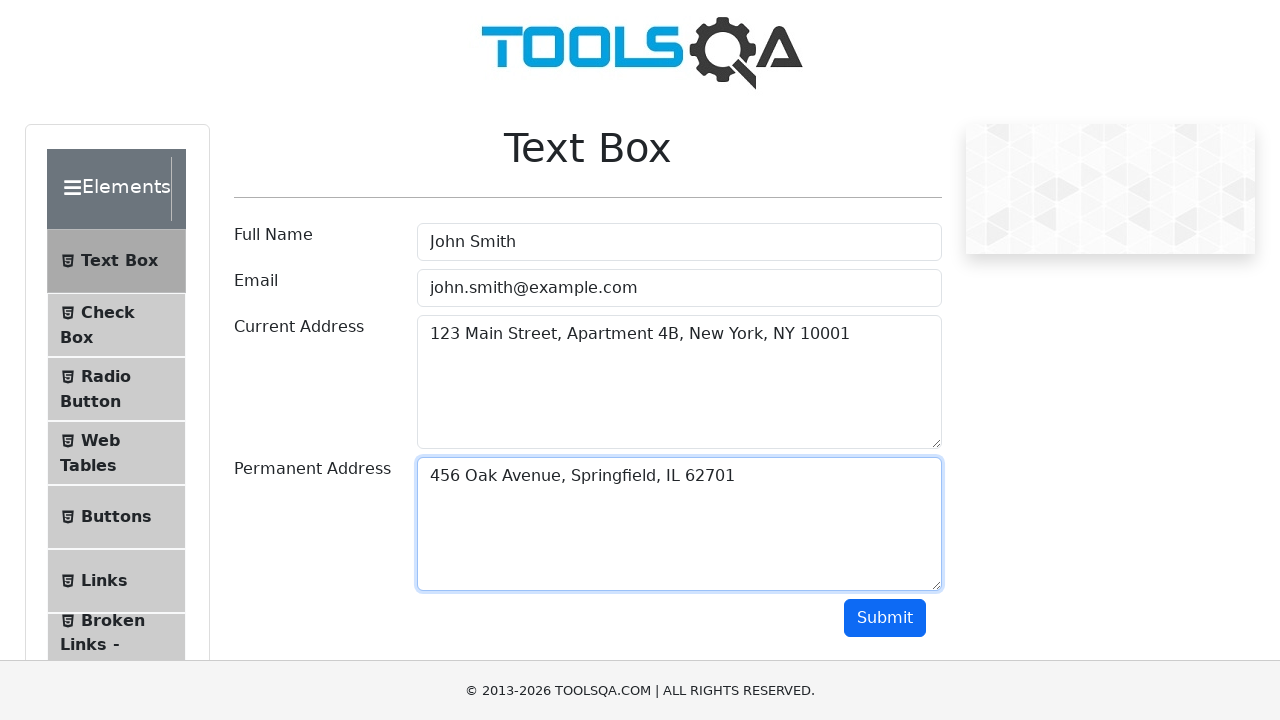

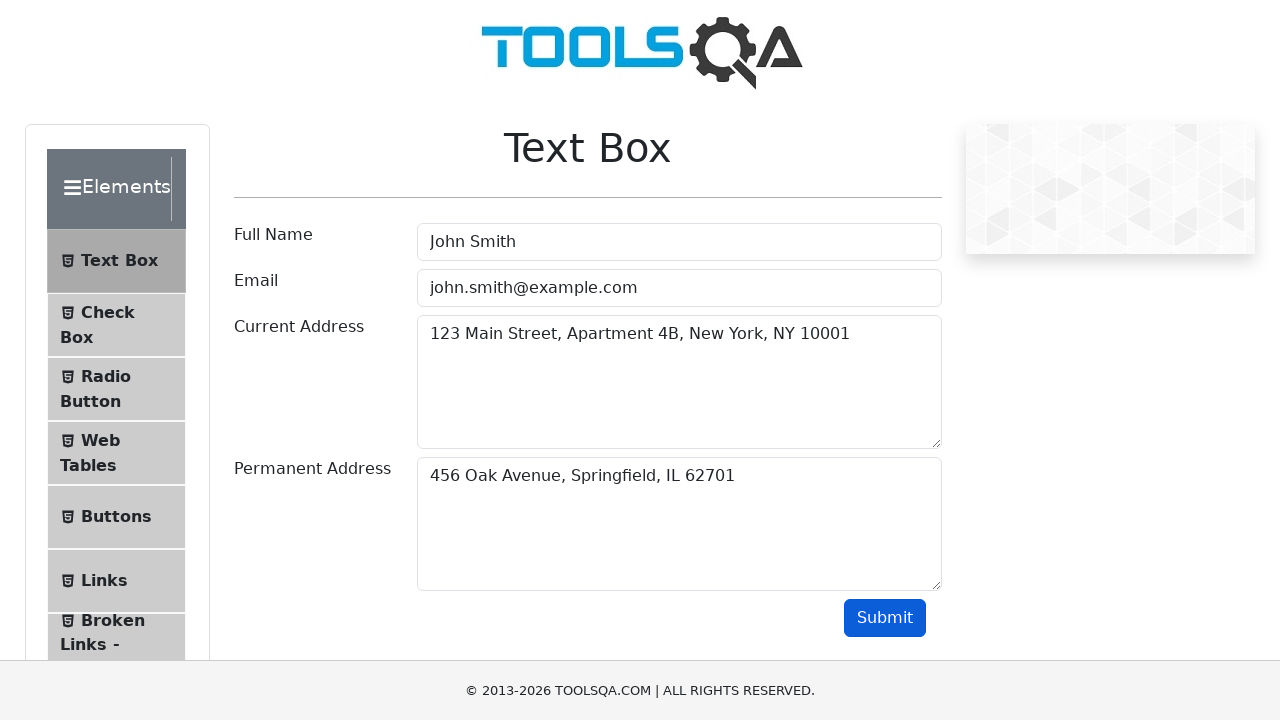